Tests drag-and-drop functionality on jQuery UI demo page by dragging an element to a droppable target within an iframe, then navigates to the Accordion section.

Starting URL: https://jqueryui.com/droppable/

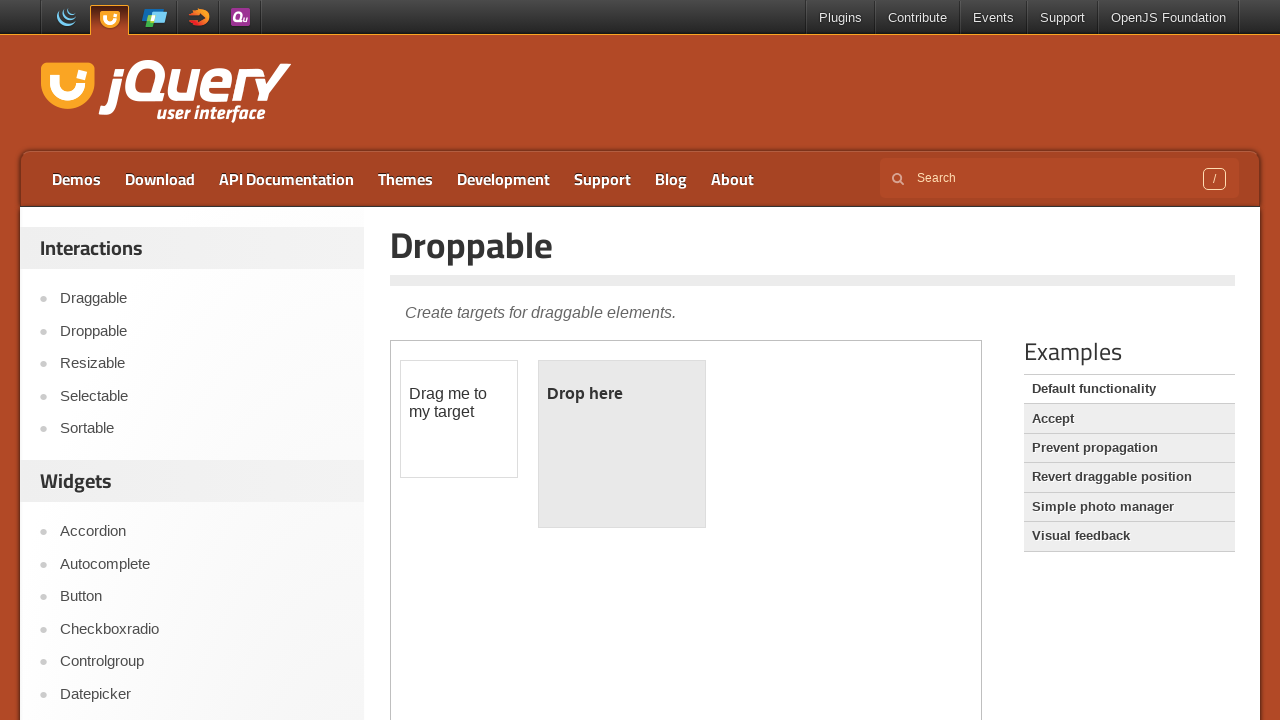

Located the demo iframe
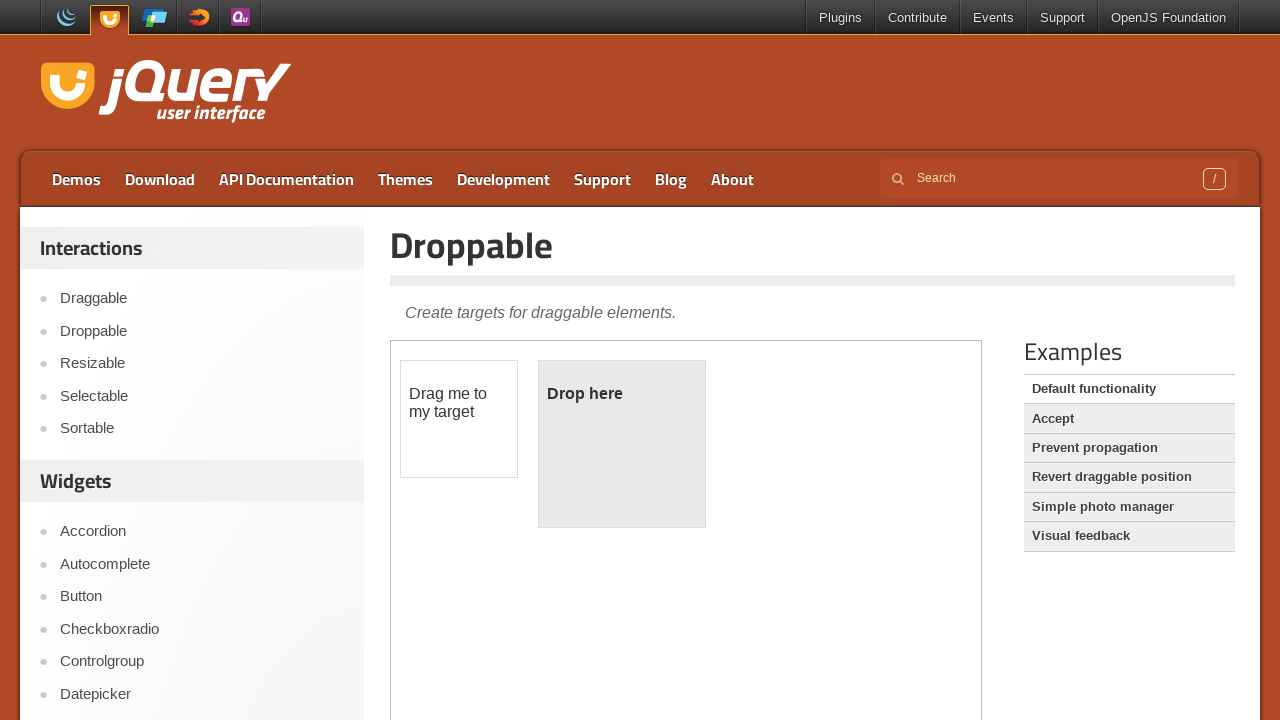

Located the draggable element in iframe
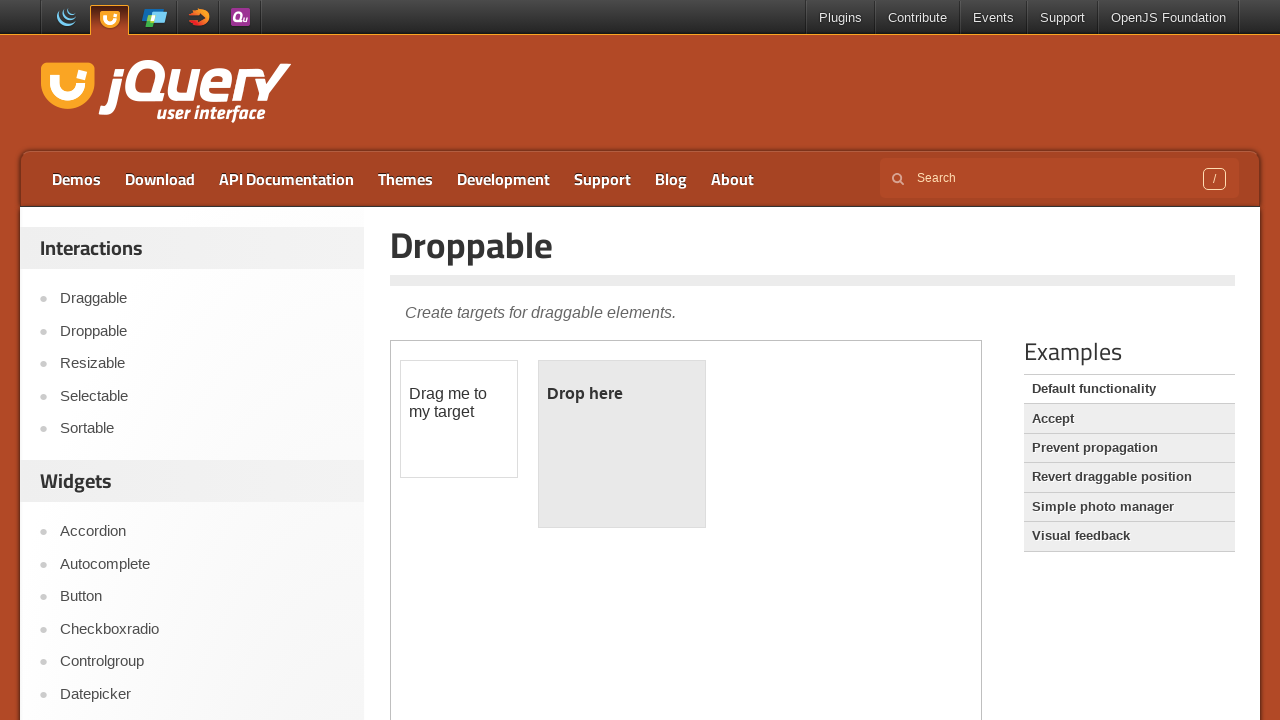

Located the droppable target element in iframe
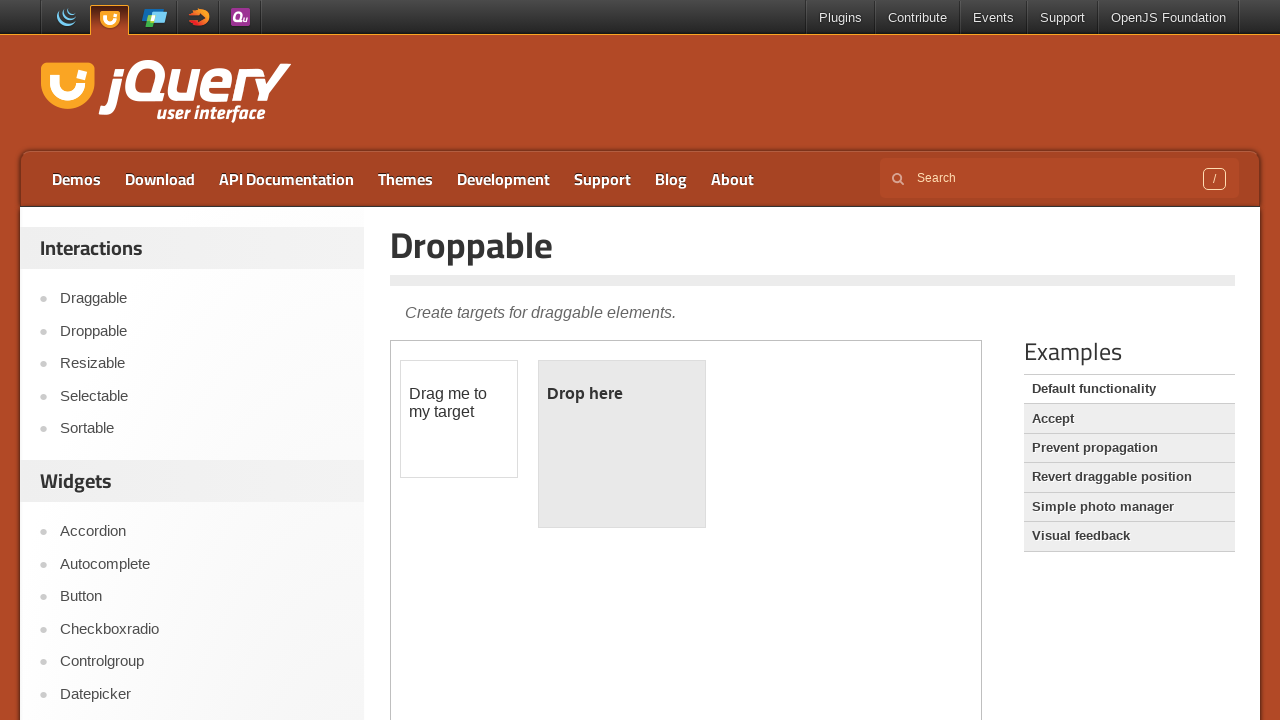

Dragged element to droppable target within iframe at (622, 444)
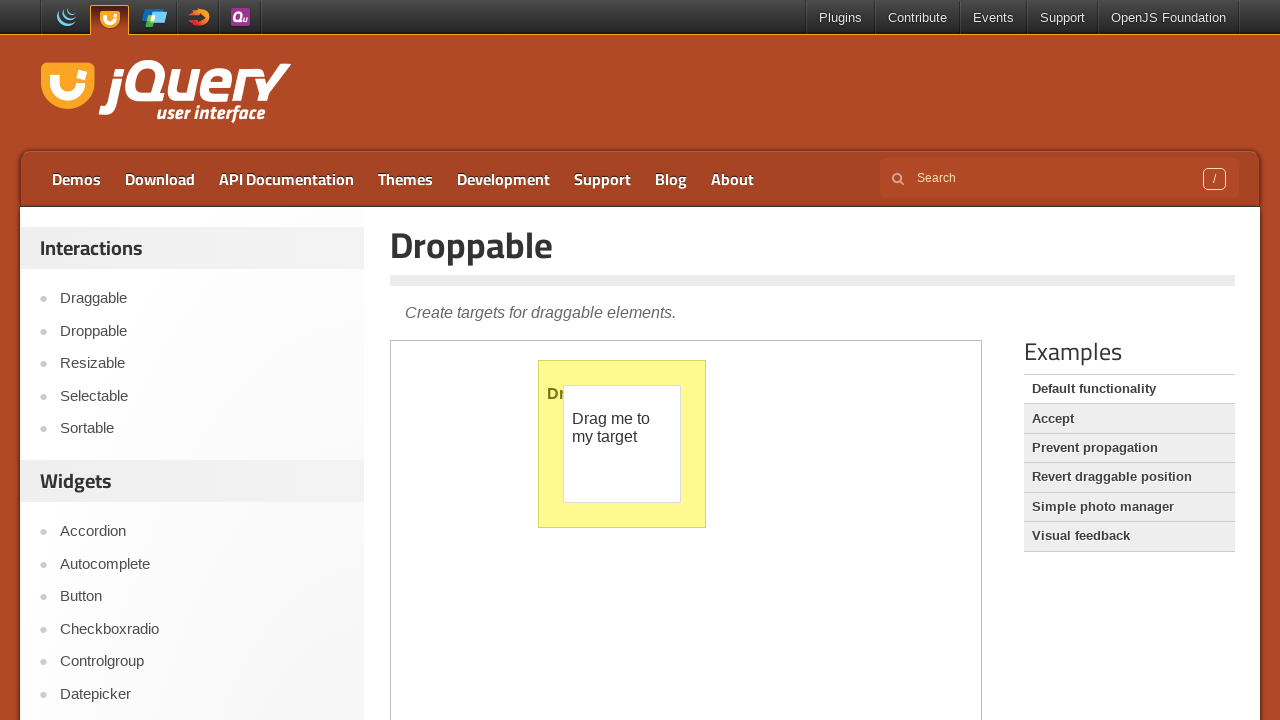

Navigated to Accordion section at (202, 532) on a:has-text('Accordion')
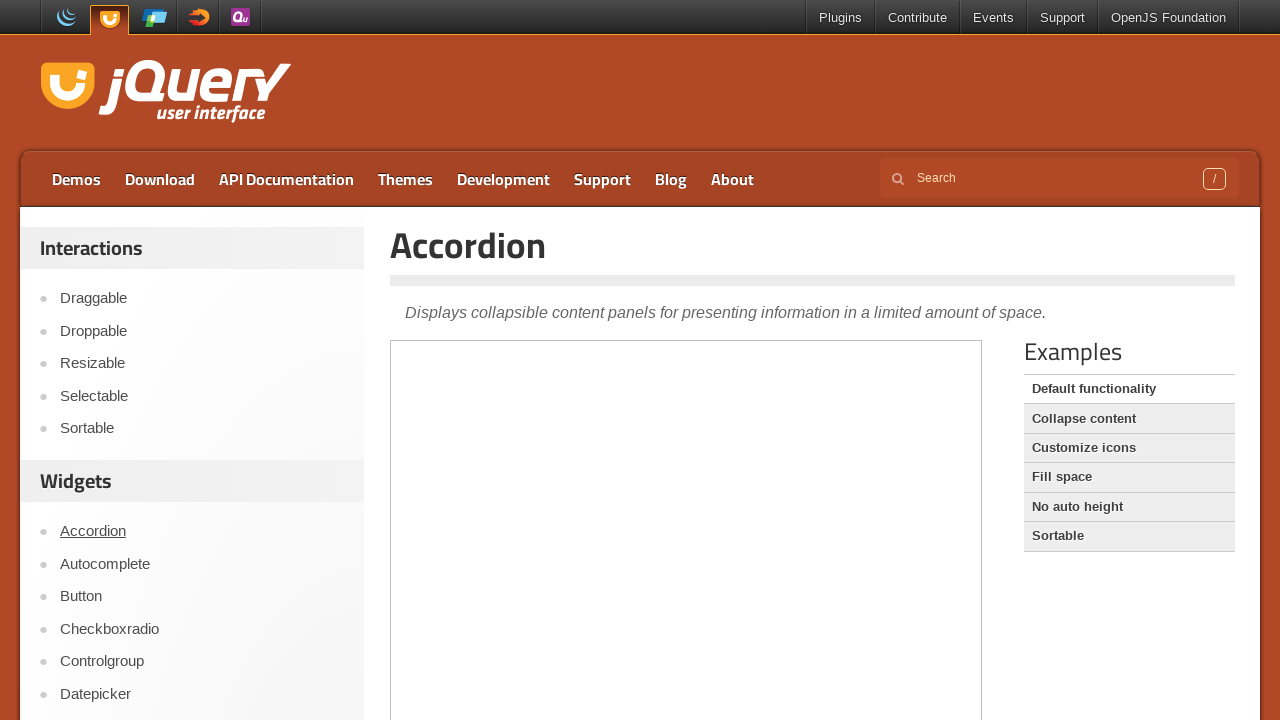

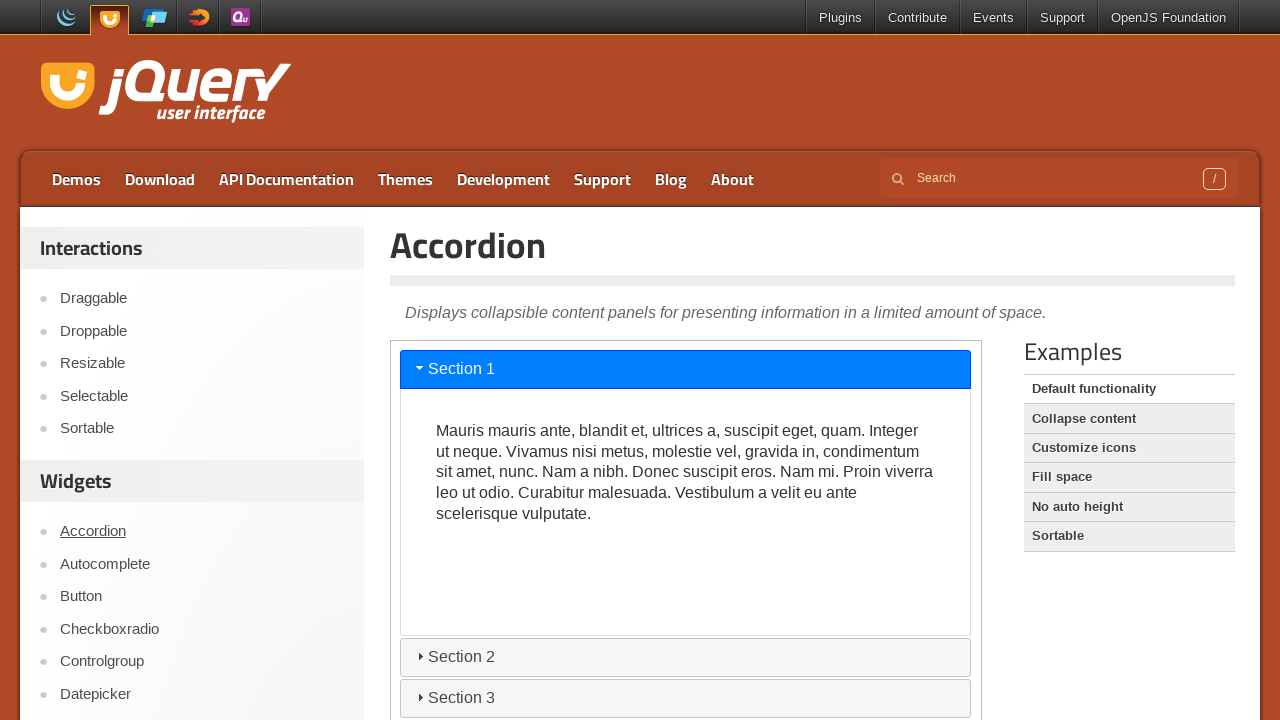